Tests that new todo items are appended to the bottom of the list by creating 3 items and verifying their order

Starting URL: https://demo.playwright.dev/todomvc

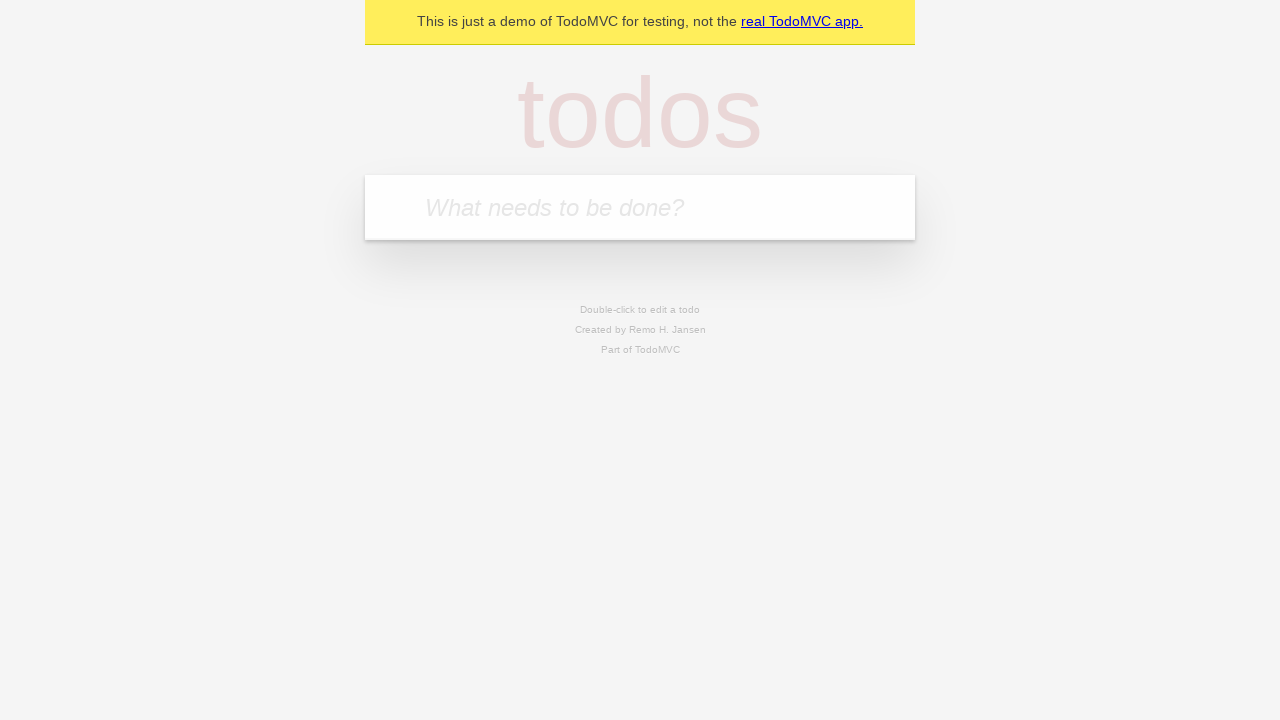

Filled todo input with 'buy some cheese' on internal:attr=[placeholder="What needs to be done?"i]
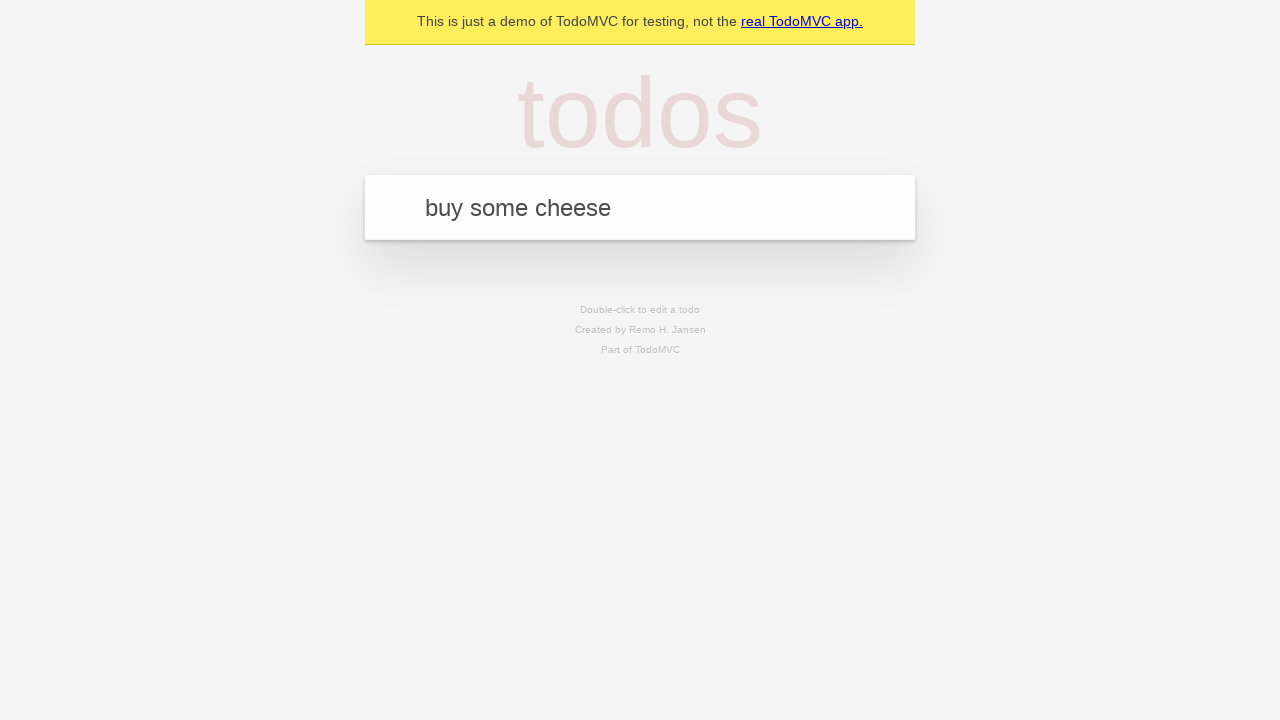

Pressed Enter to create first todo item on internal:attr=[placeholder="What needs to be done?"i]
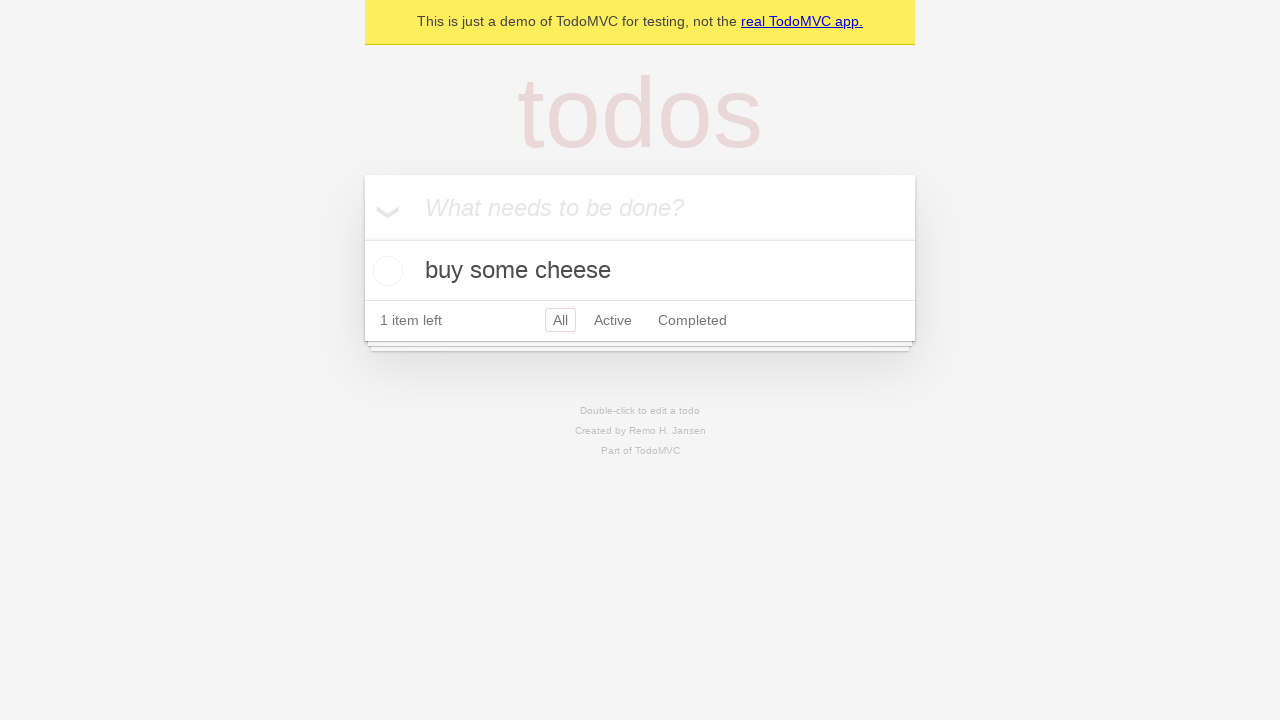

Filled todo input with 'feed the cat' on internal:attr=[placeholder="What needs to be done?"i]
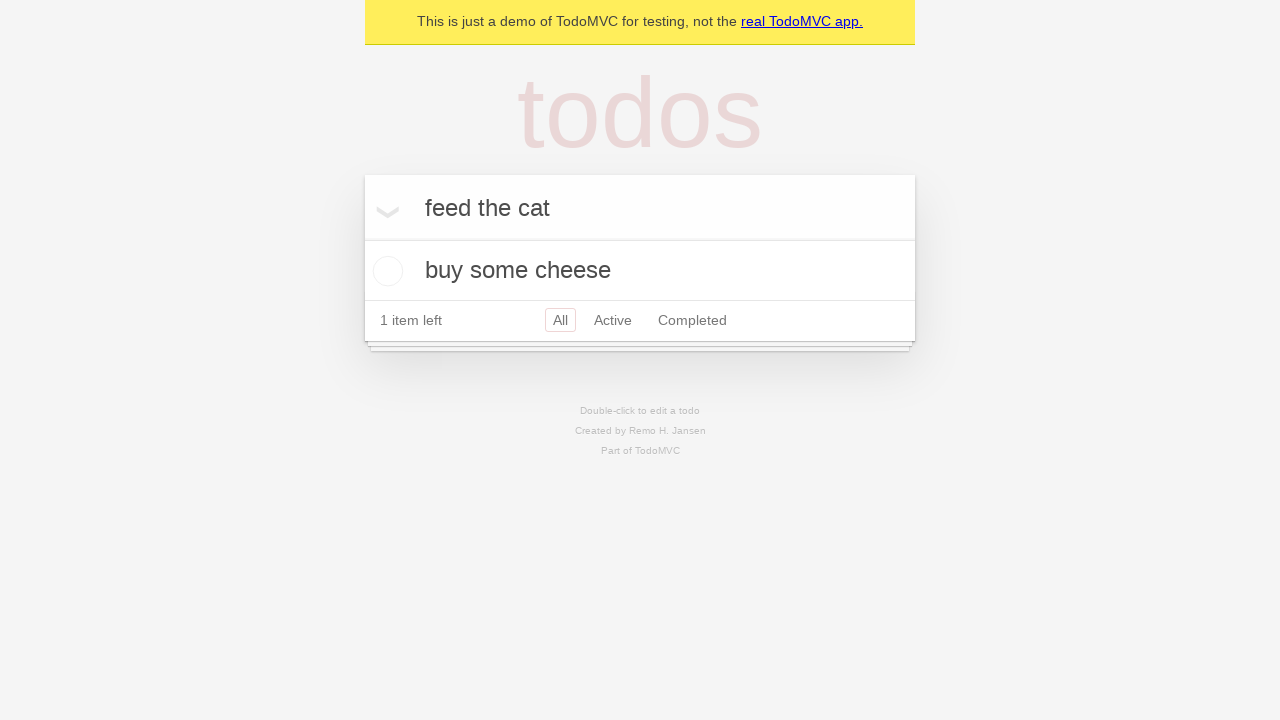

Pressed Enter to create second todo item on internal:attr=[placeholder="What needs to be done?"i]
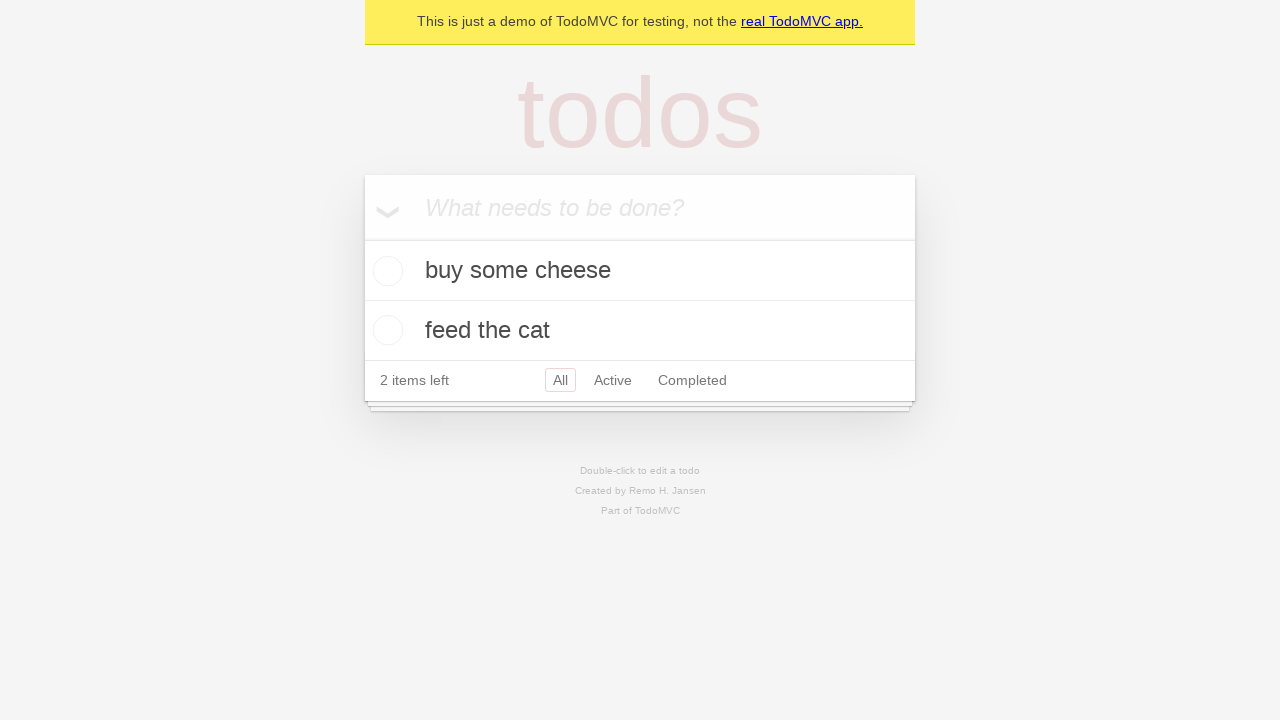

Filled todo input with 'book a doctors appointment' on internal:attr=[placeholder="What needs to be done?"i]
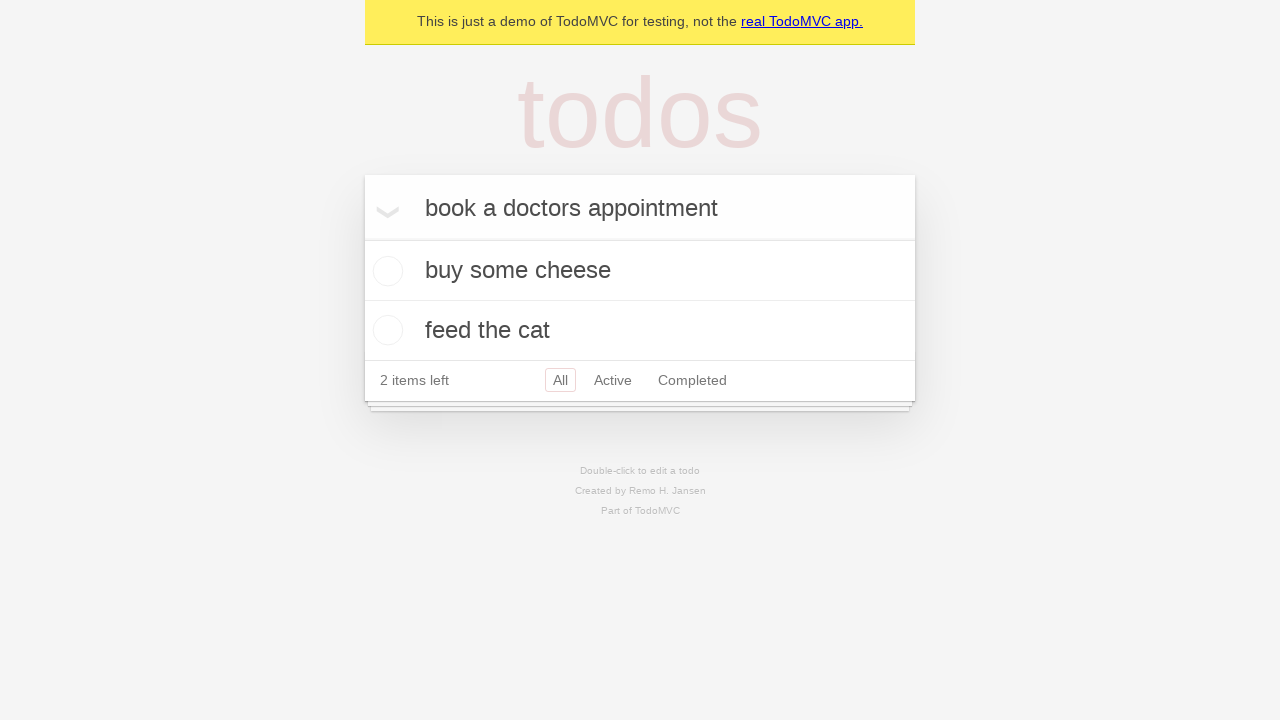

Pressed Enter to create third todo item on internal:attr=[placeholder="What needs to be done?"i]
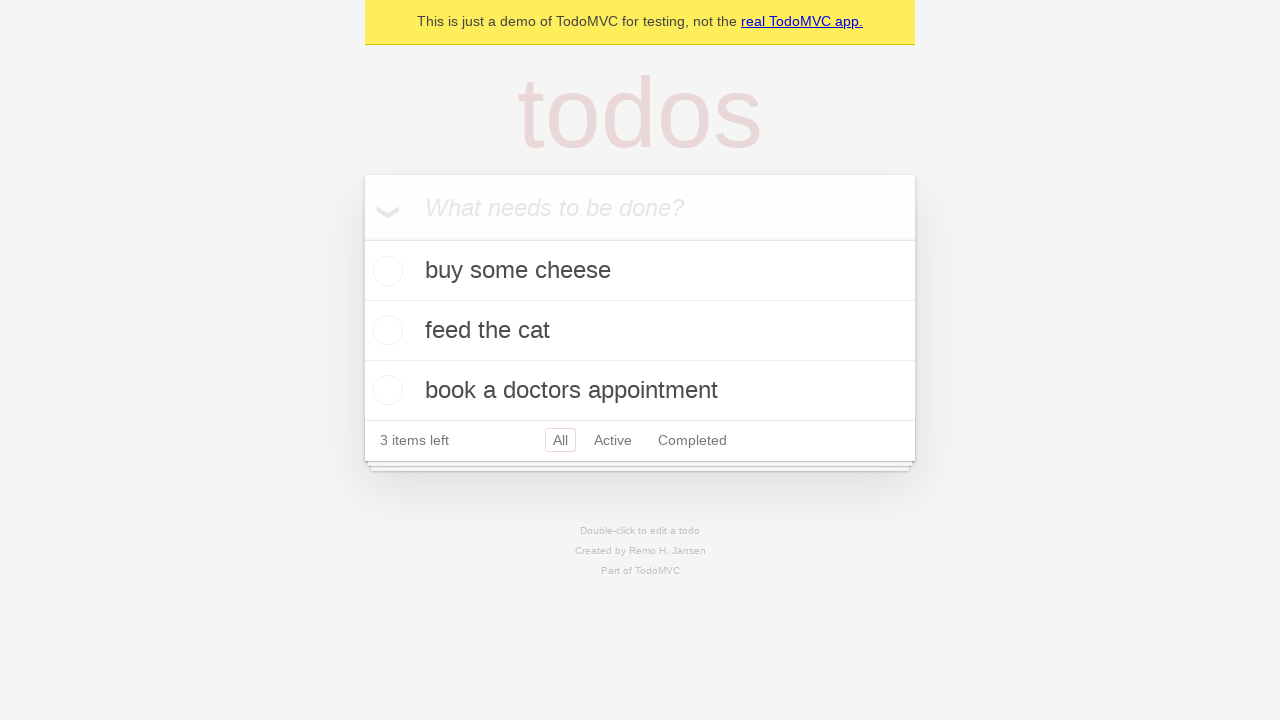

All todo items loaded and todo count element appeared
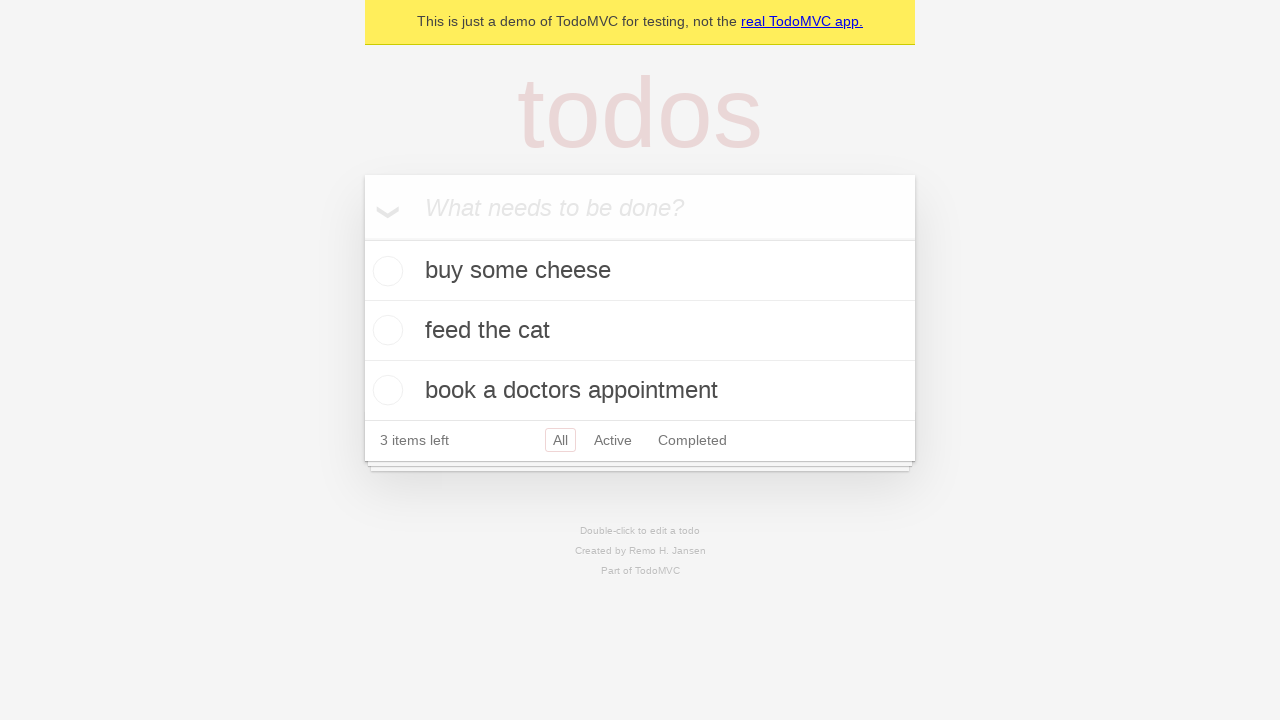

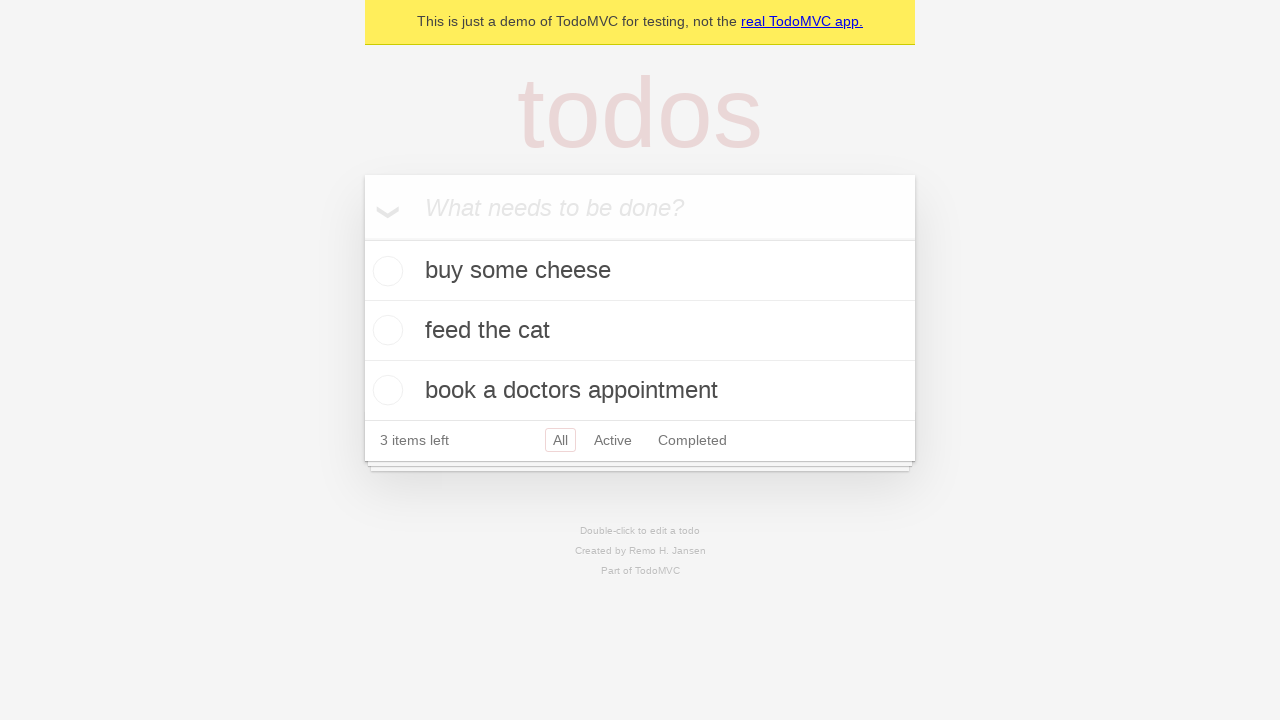